Navigates to demoblaze.com and verifies the presence of a specific text paragraph about performance validation

Starting URL: https://www.demoblaze.com/

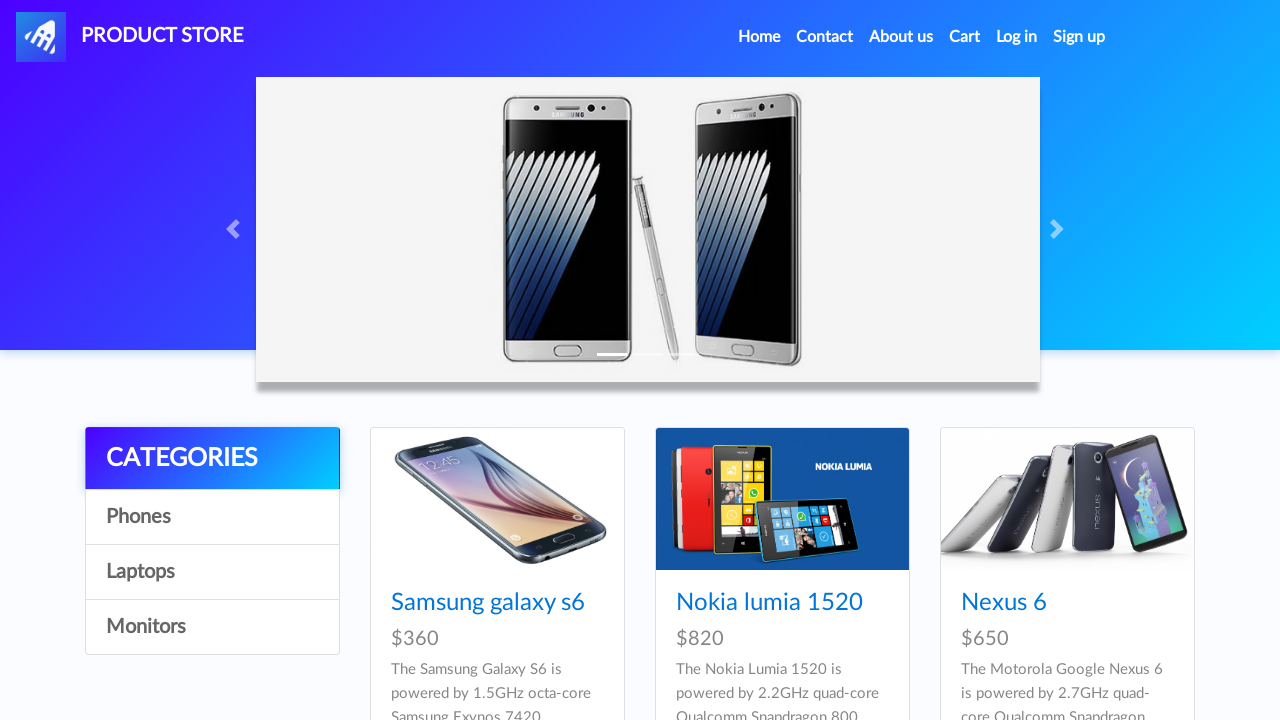

Waited for paragraph element in col-sm-4 to load
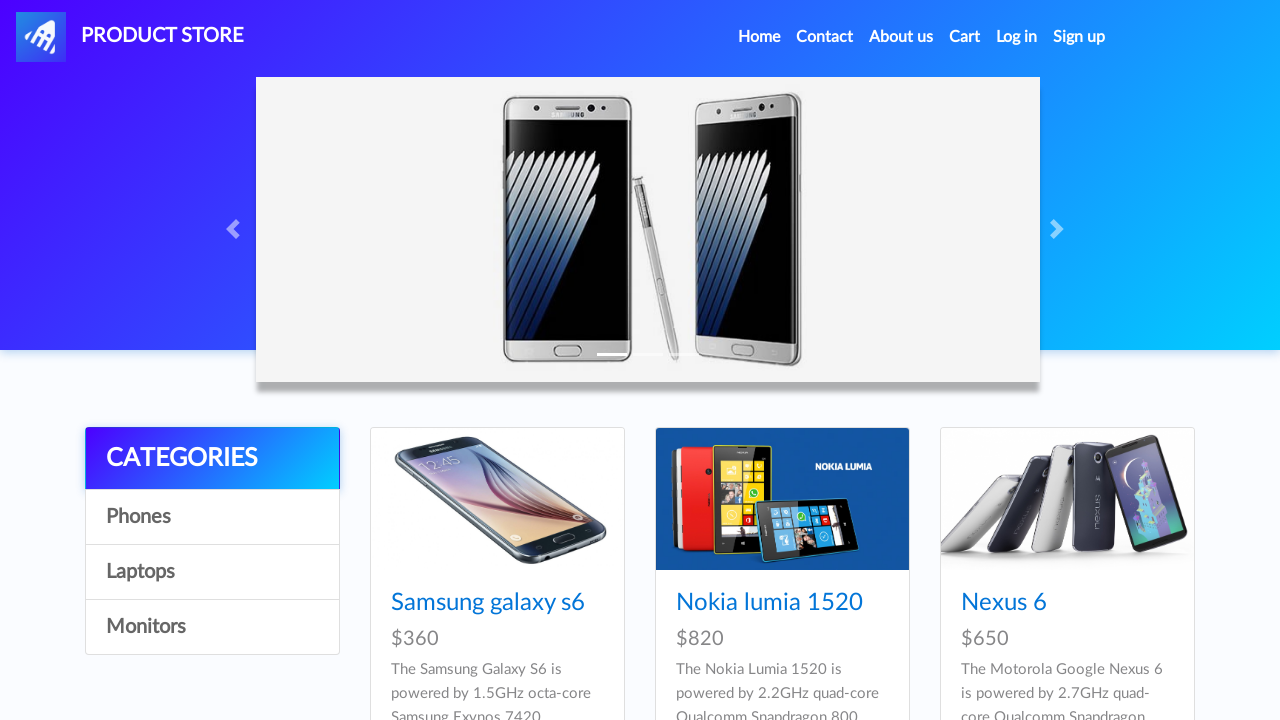

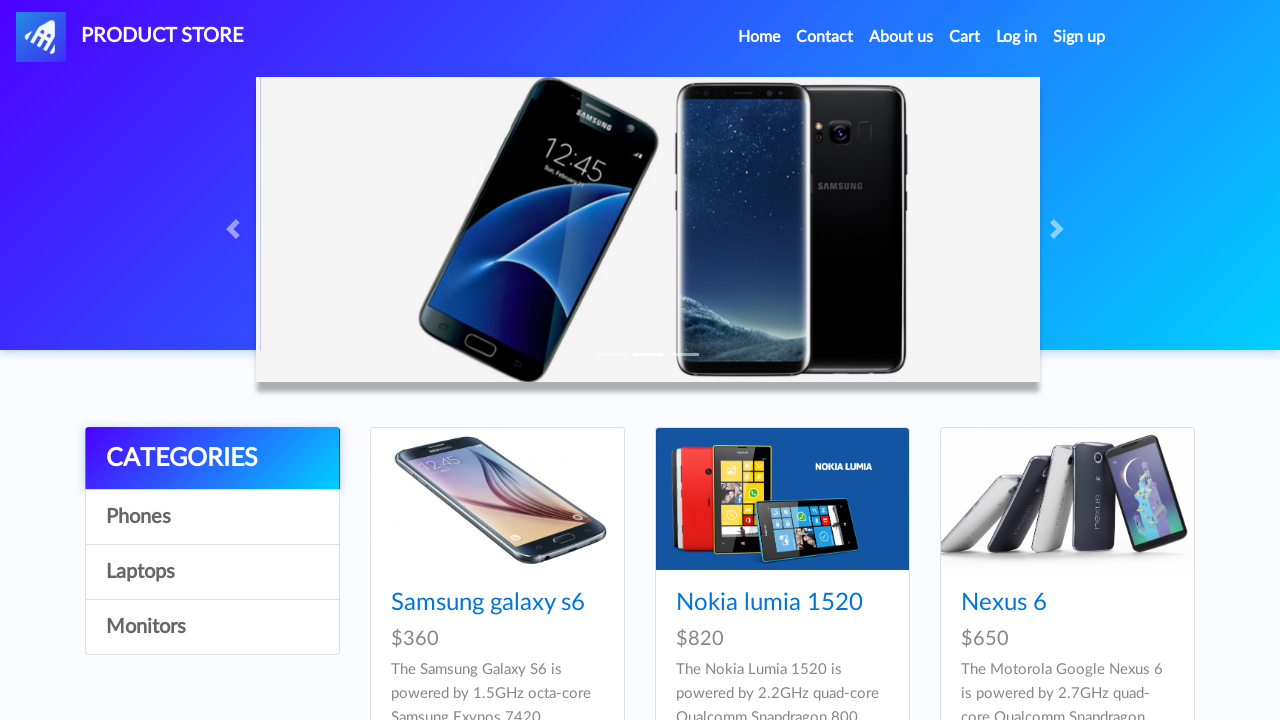